Tests datepicker functionality by selecting a specific date (11th) from the current month

Starting URL: https://jqueryui.com/datepicker/

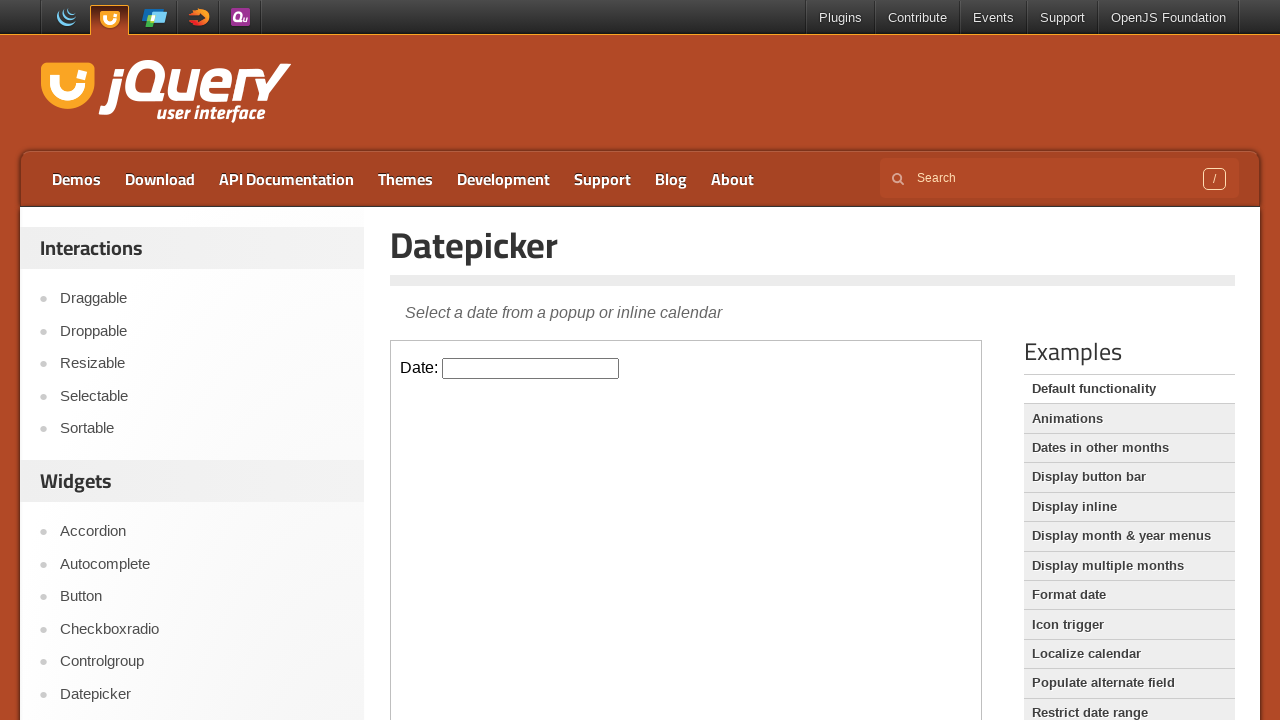

Located the iframe containing the datepicker
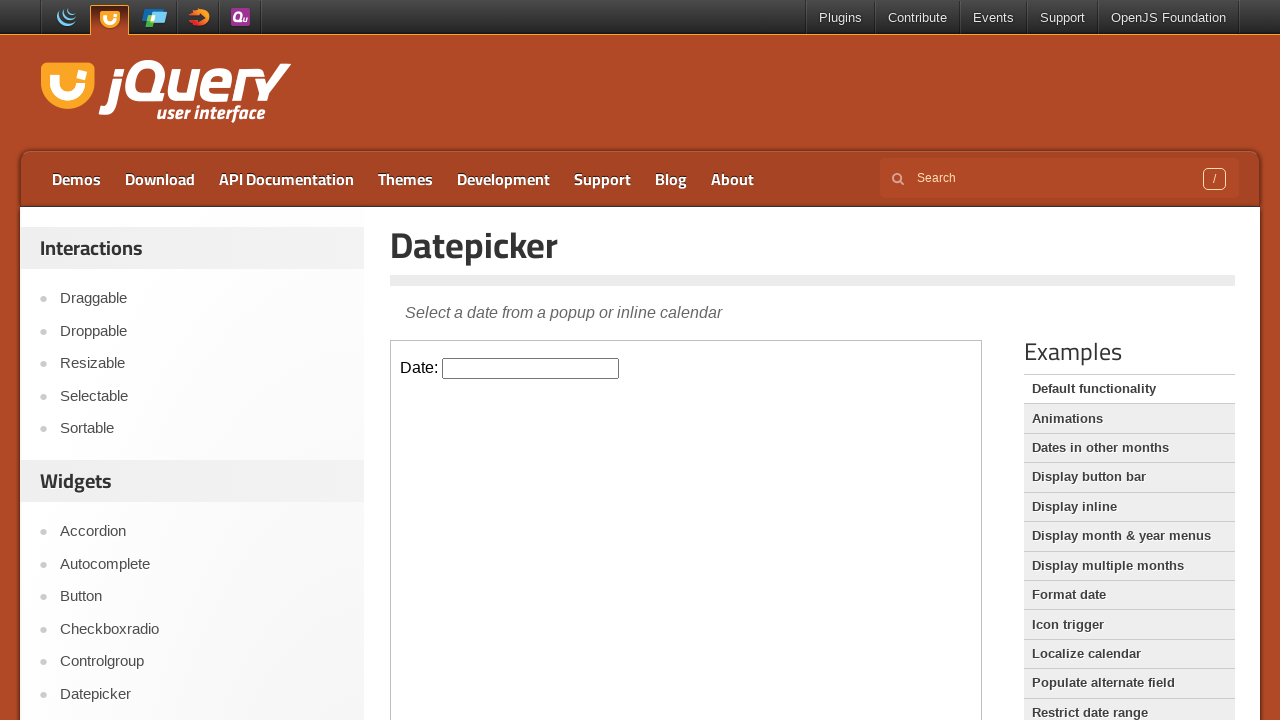

Retrieved the owner page of the iframe
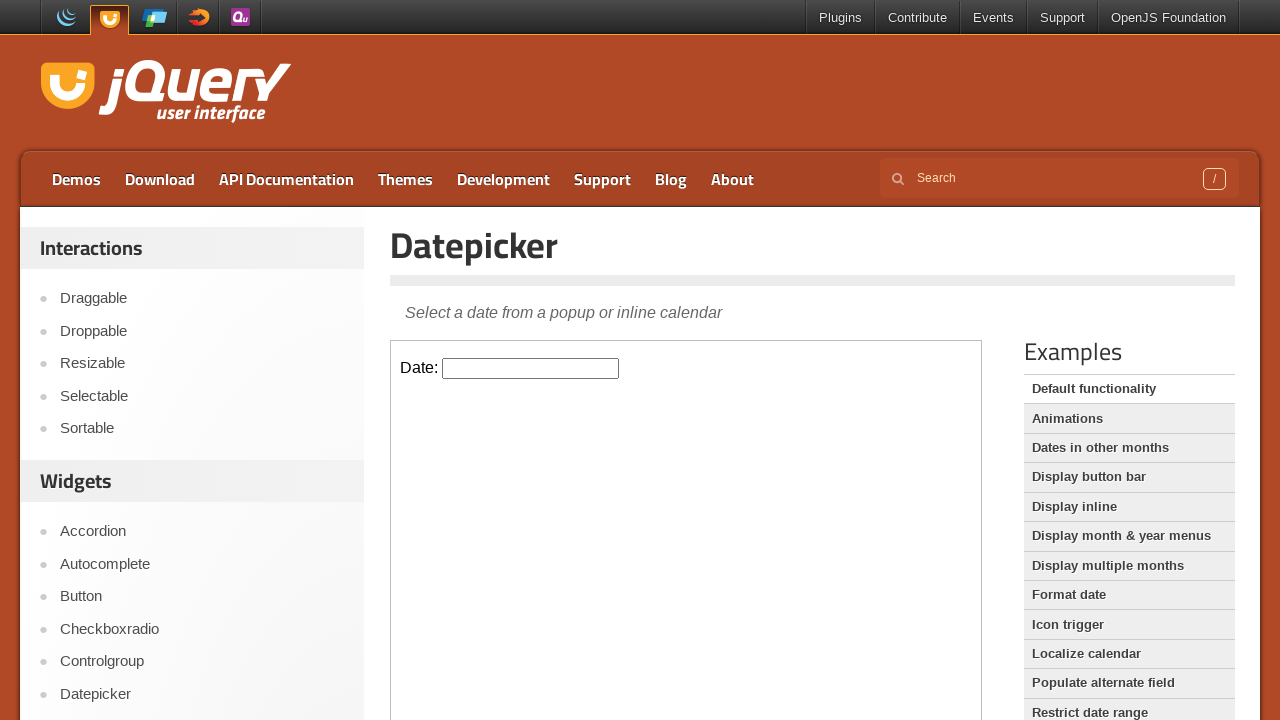

Clicked on datepicker input to open calendar at (531, 368) on iframe >> nth=0 >> internal:control=enter-frame >> #datepicker
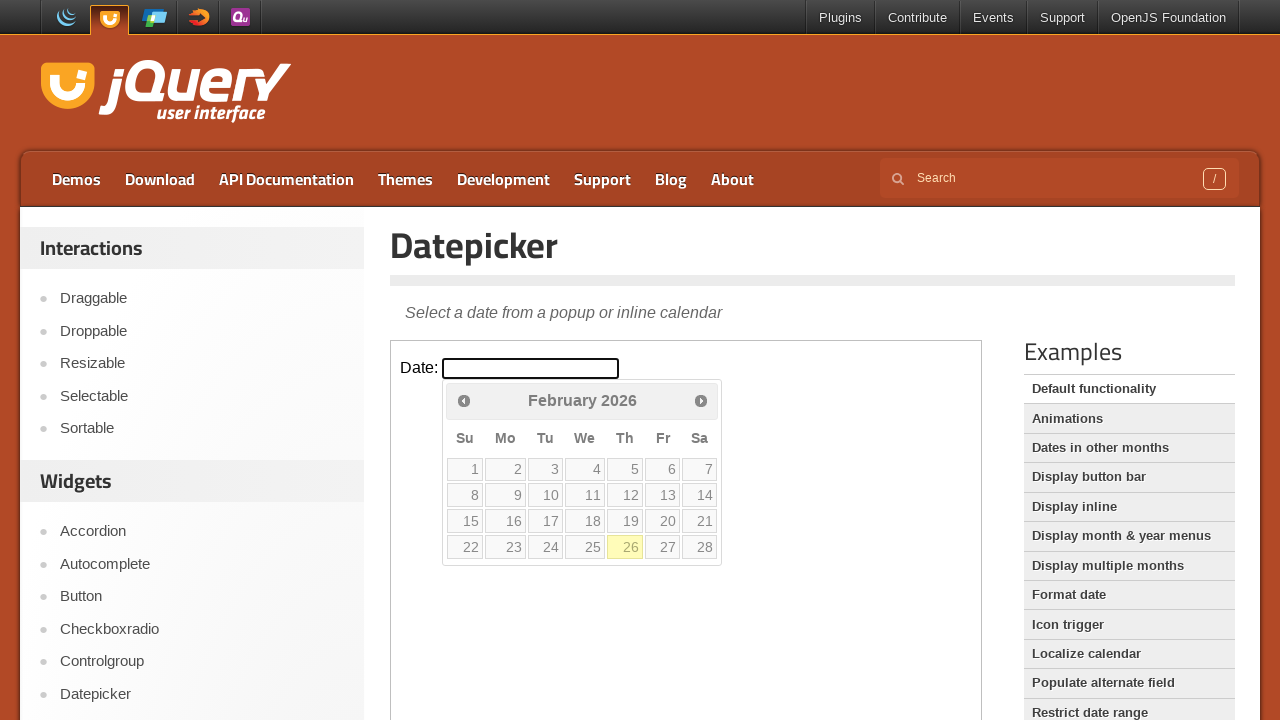

Selected the 11th day from the current month calendar at (585, 495) on iframe >> nth=0 >> internal:control=enter-frame >> xpath=//tbody//tr//td//a[cont
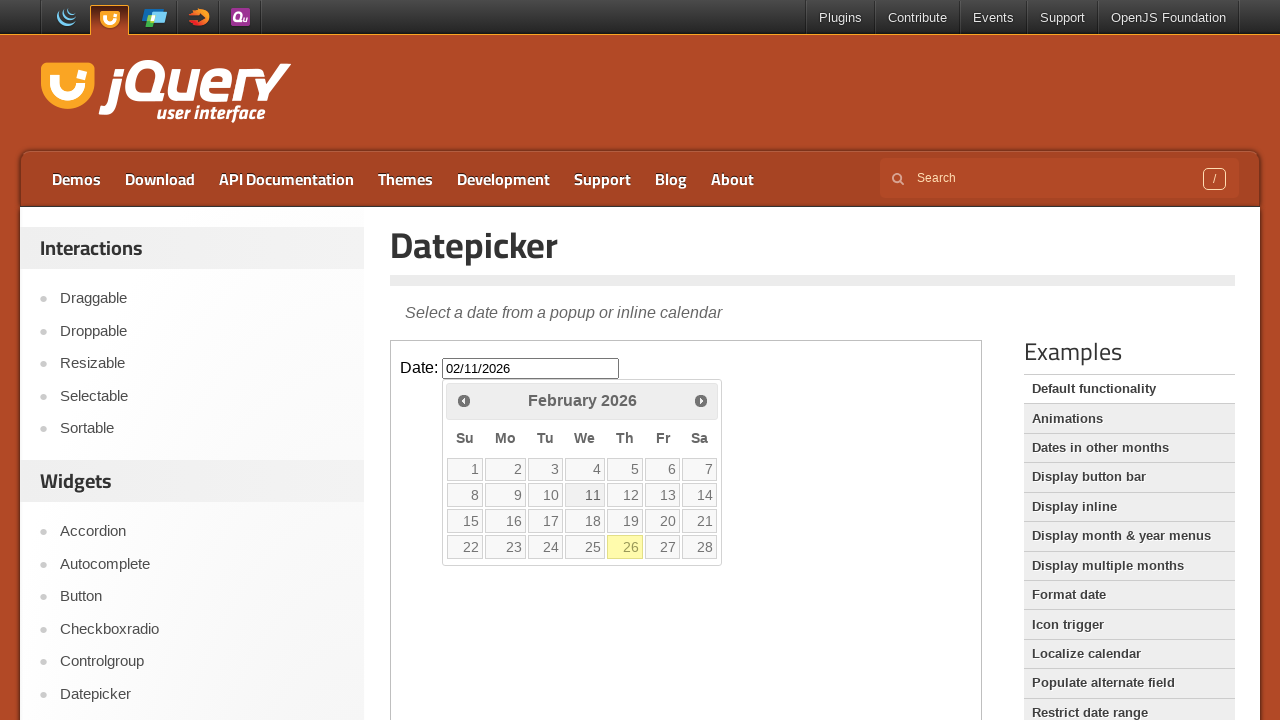

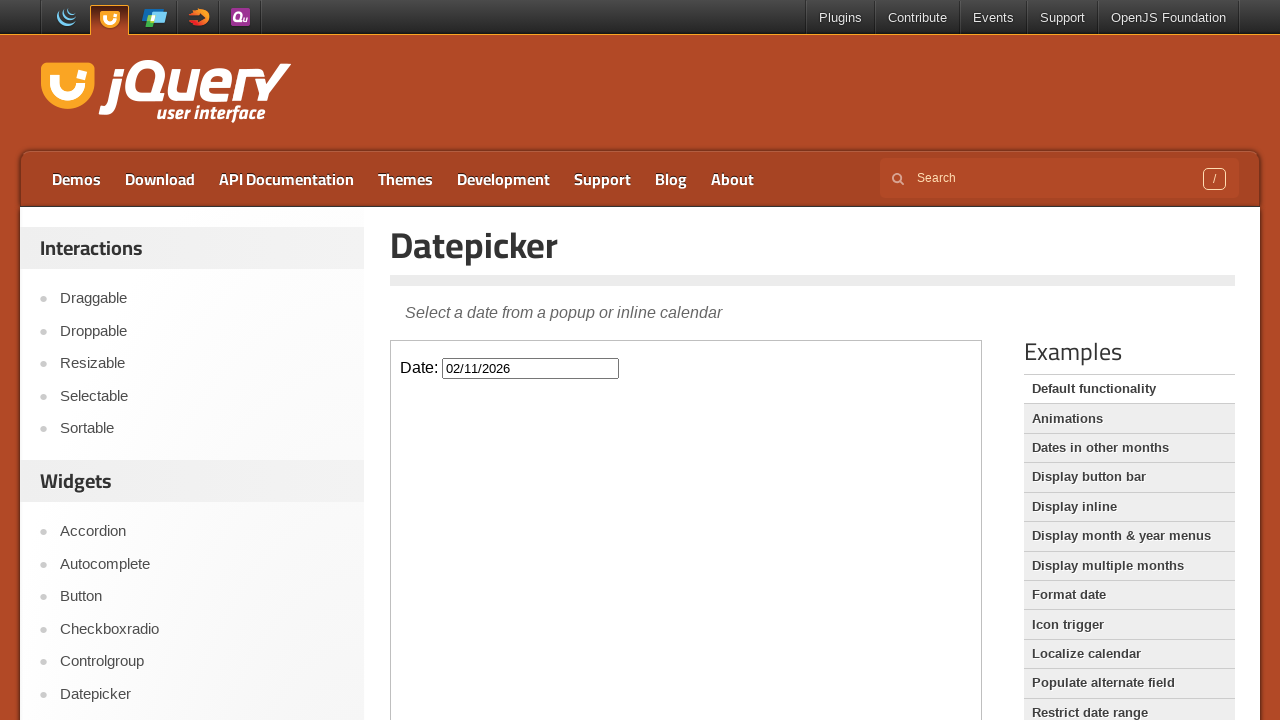